Tests web table interaction by locating a product table, counting rows and columns, and checking the checkbox for a specific product (Smartwatch)

Starting URL: https://testautomationpractice.blogspot.com/

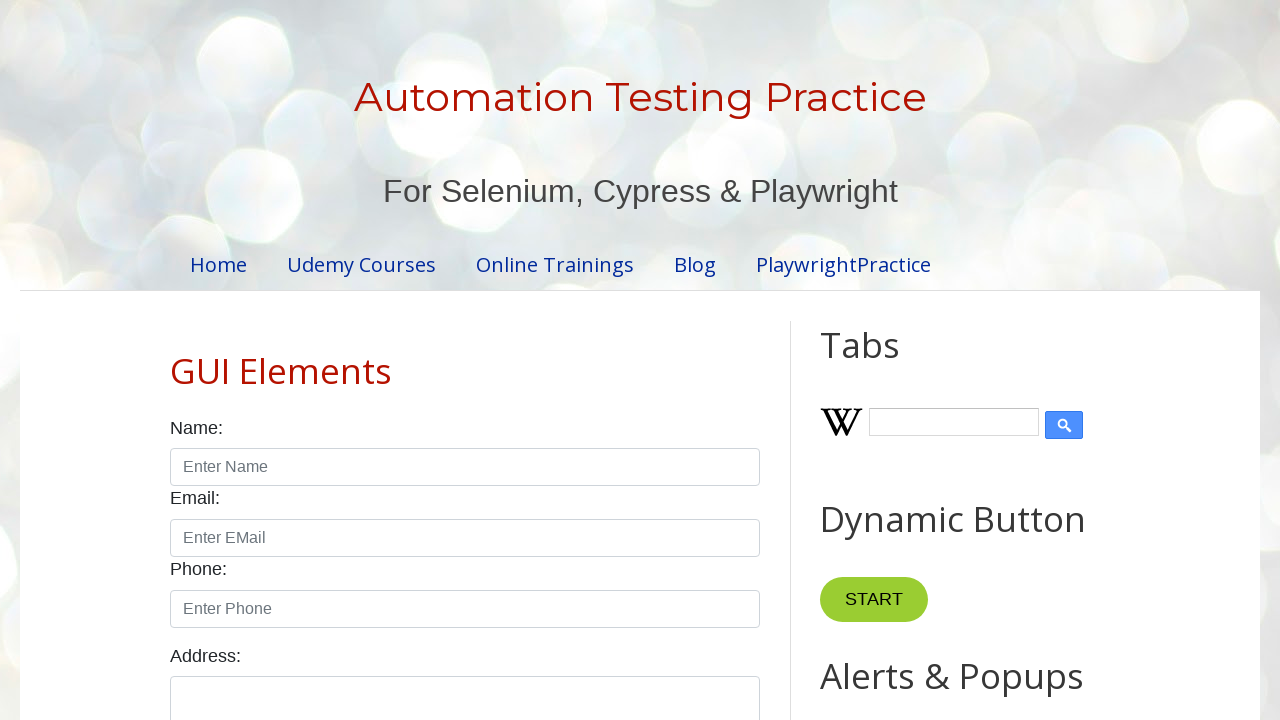

Located the product table with ID 'productTable'
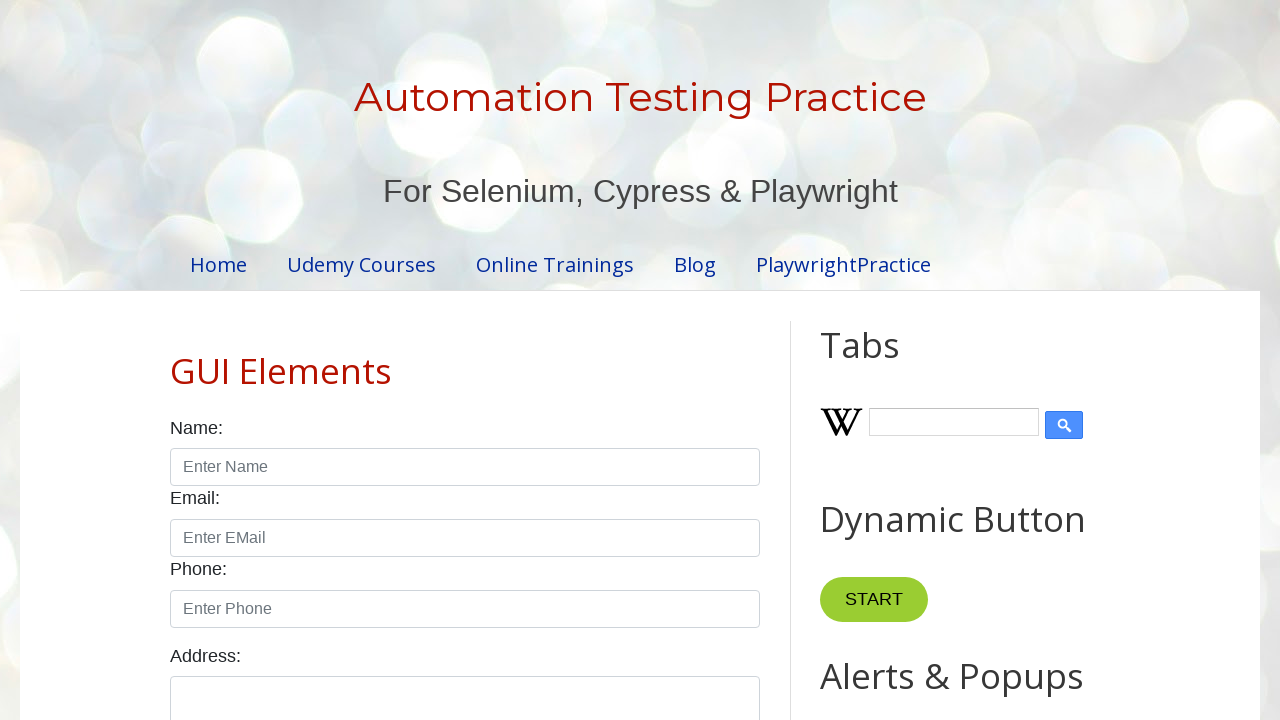

Retrieved row locators from table body
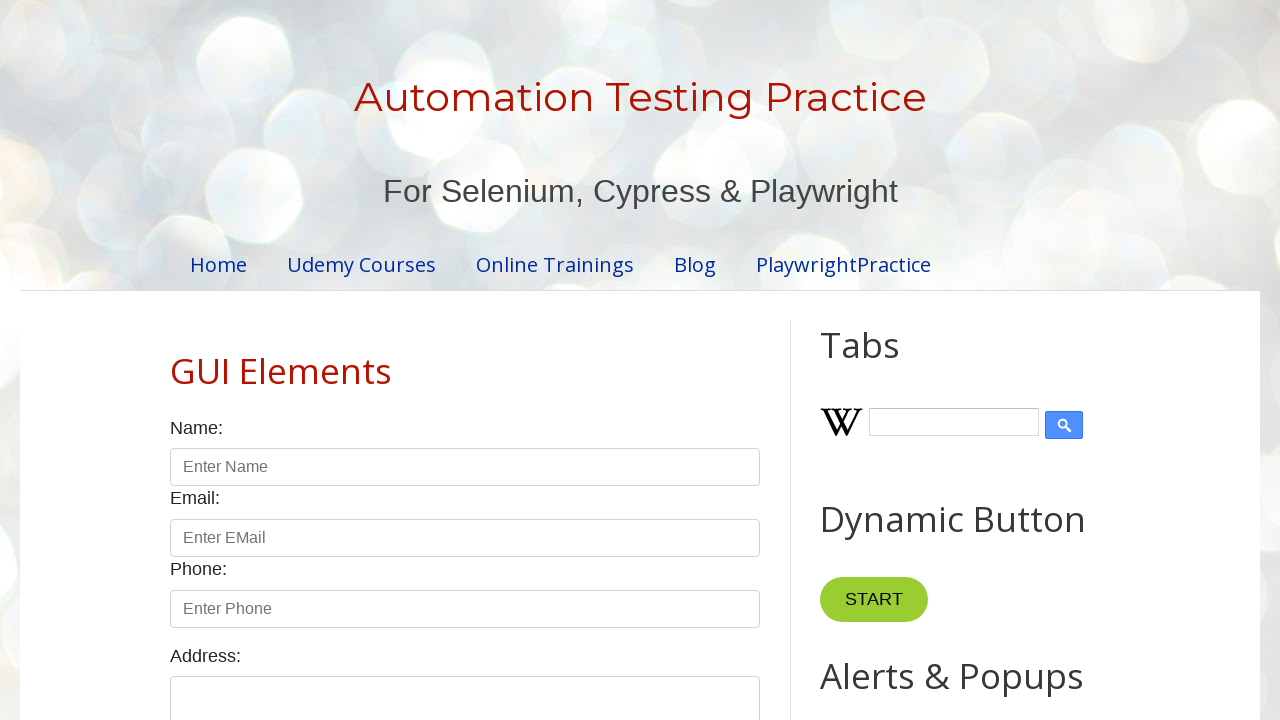

Filtered table rows to find the row containing 'Smartwatch'
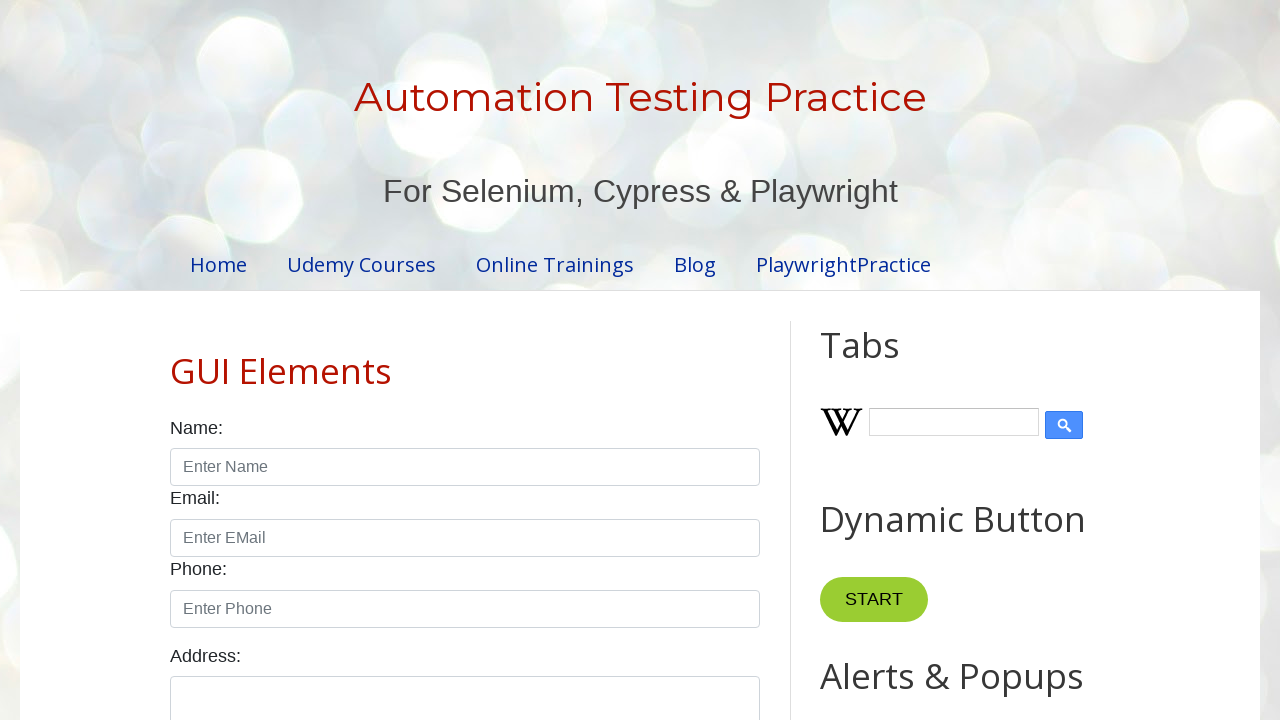

Checked the checkbox for the Smartwatch product at (651, 361) on #productTable >> tbody tr >> internal:has-text="Smartwatch"i >> internal:has="td
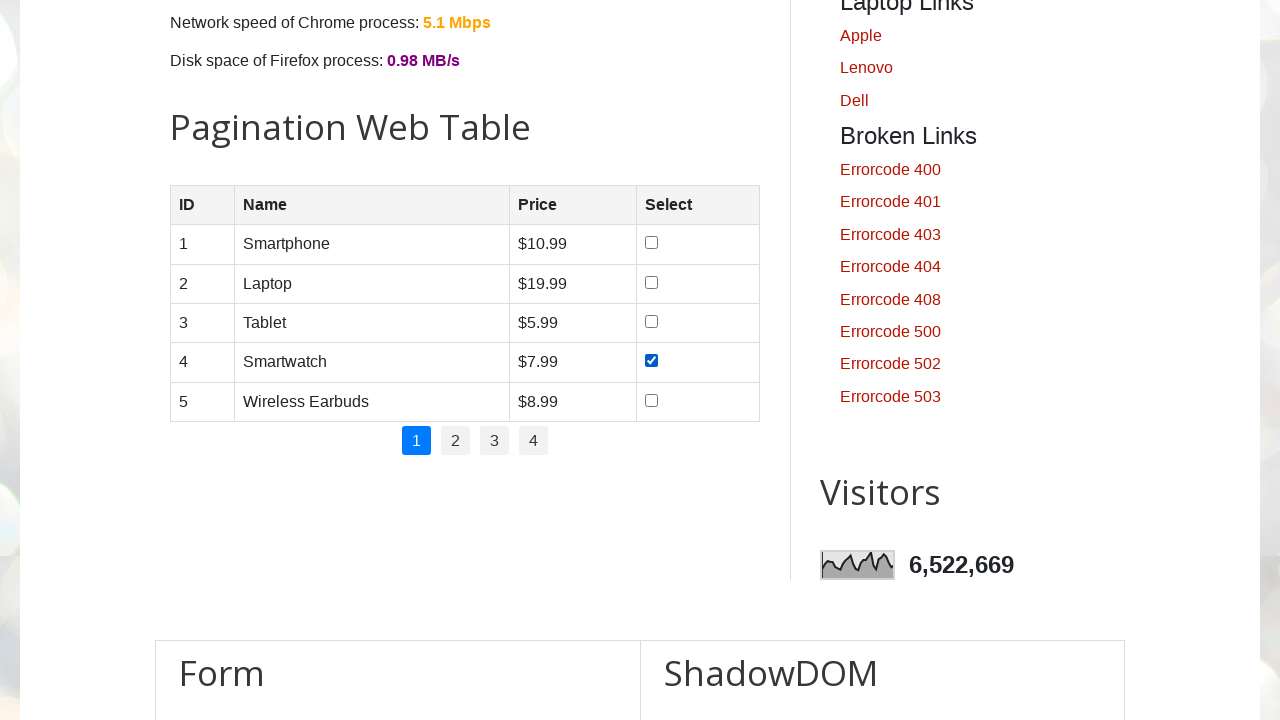

Waited 2 seconds for the action to complete
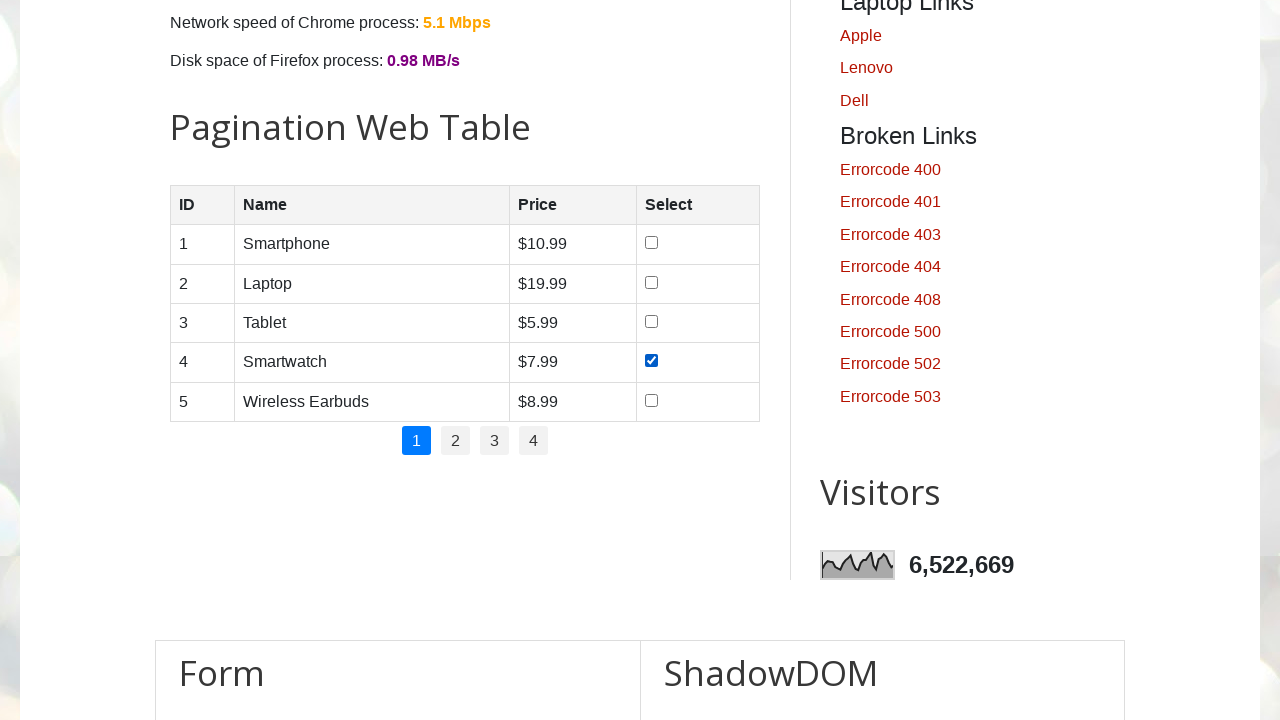

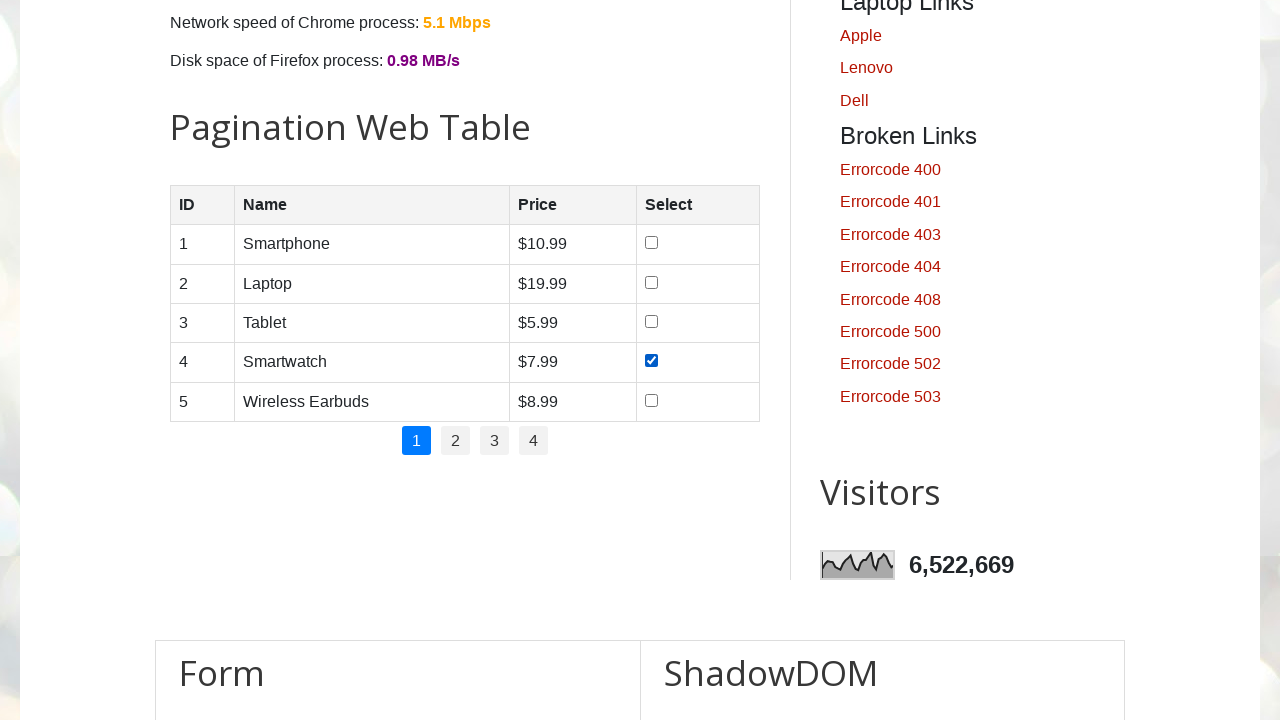